Tests pressing the tab key using keyboard actions without targeting a specific element first, then verifying the result text displays the correct key pressed.

Starting URL: http://the-internet.herokuapp.com/key_presses

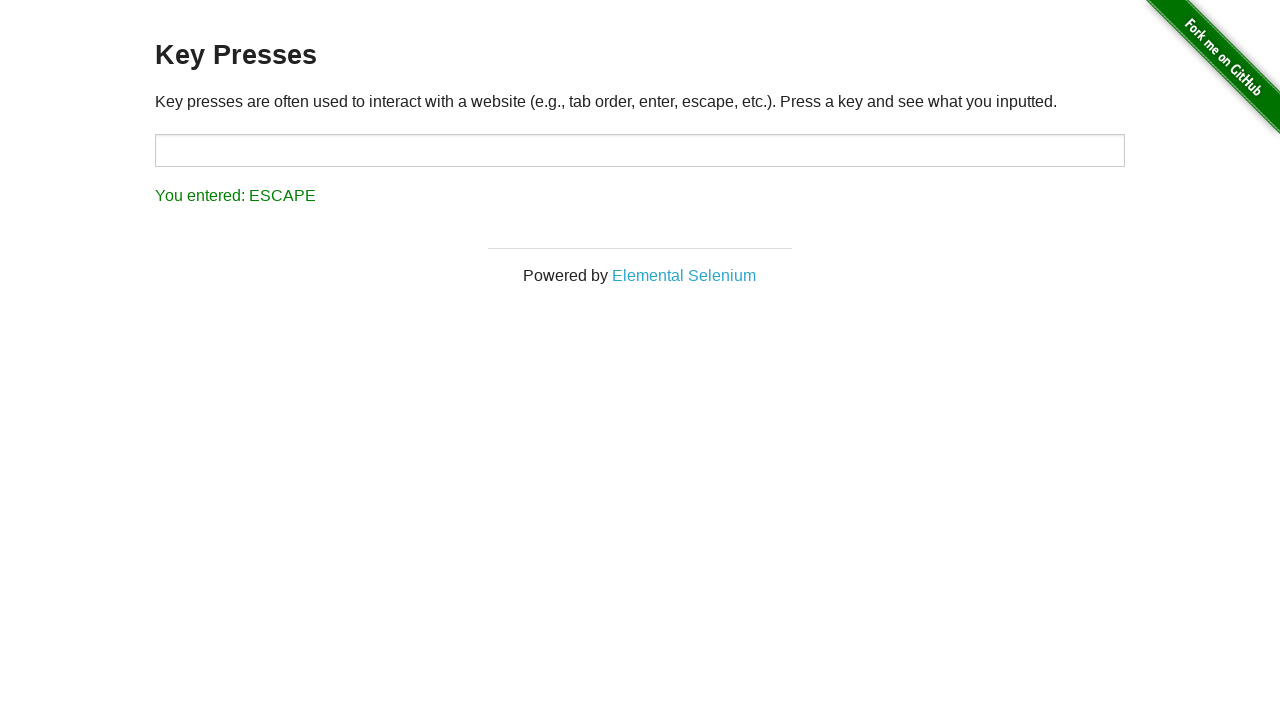

Navigated to key presses test page
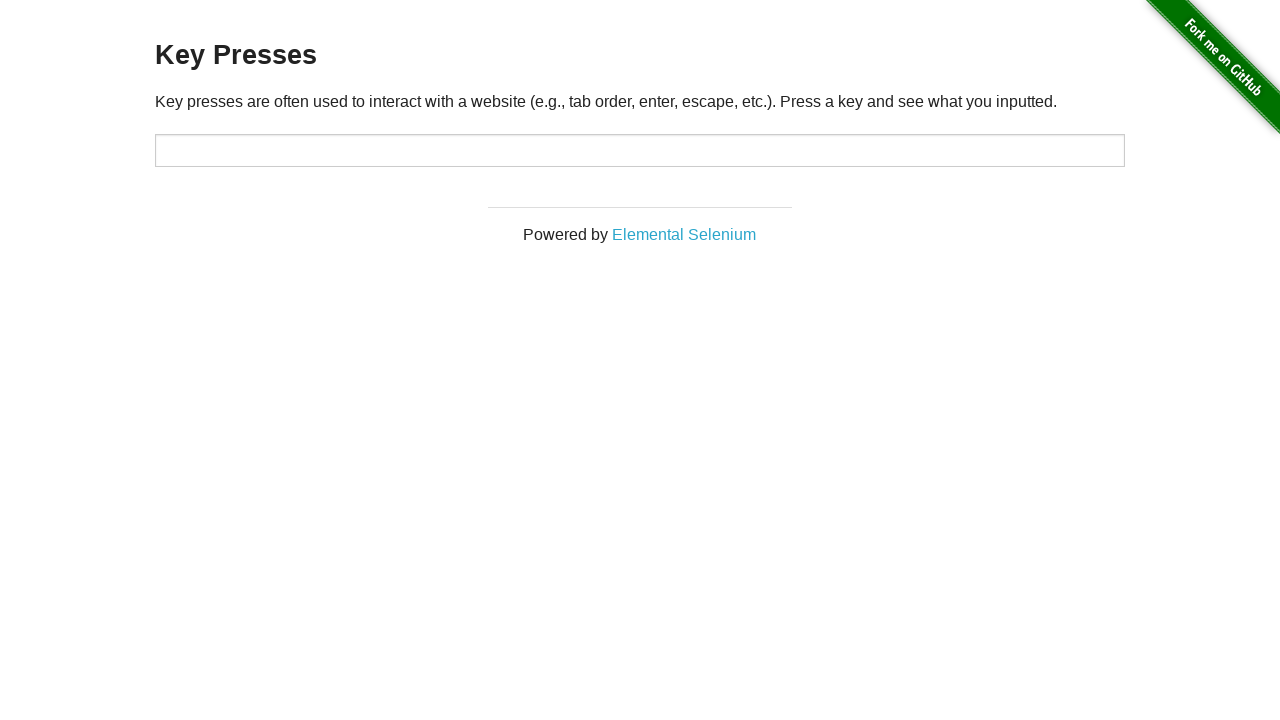

Pressed Tab key using keyboard action
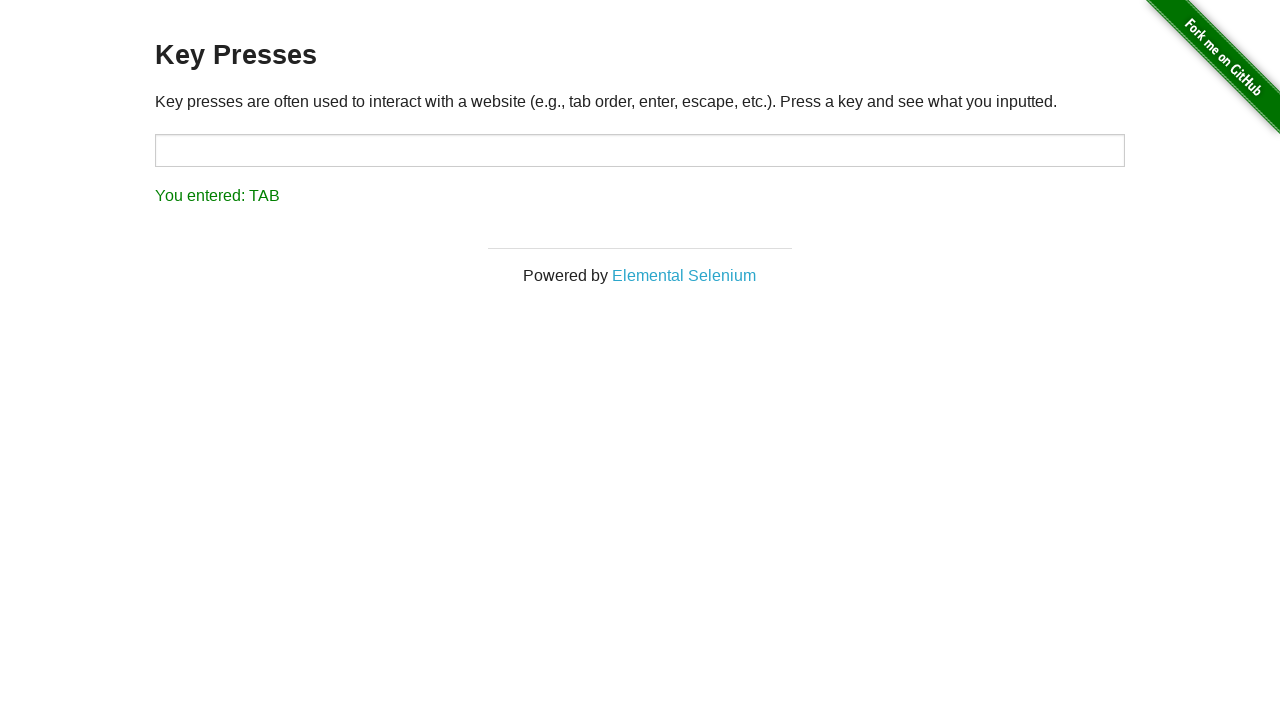

Result element loaded and is visible
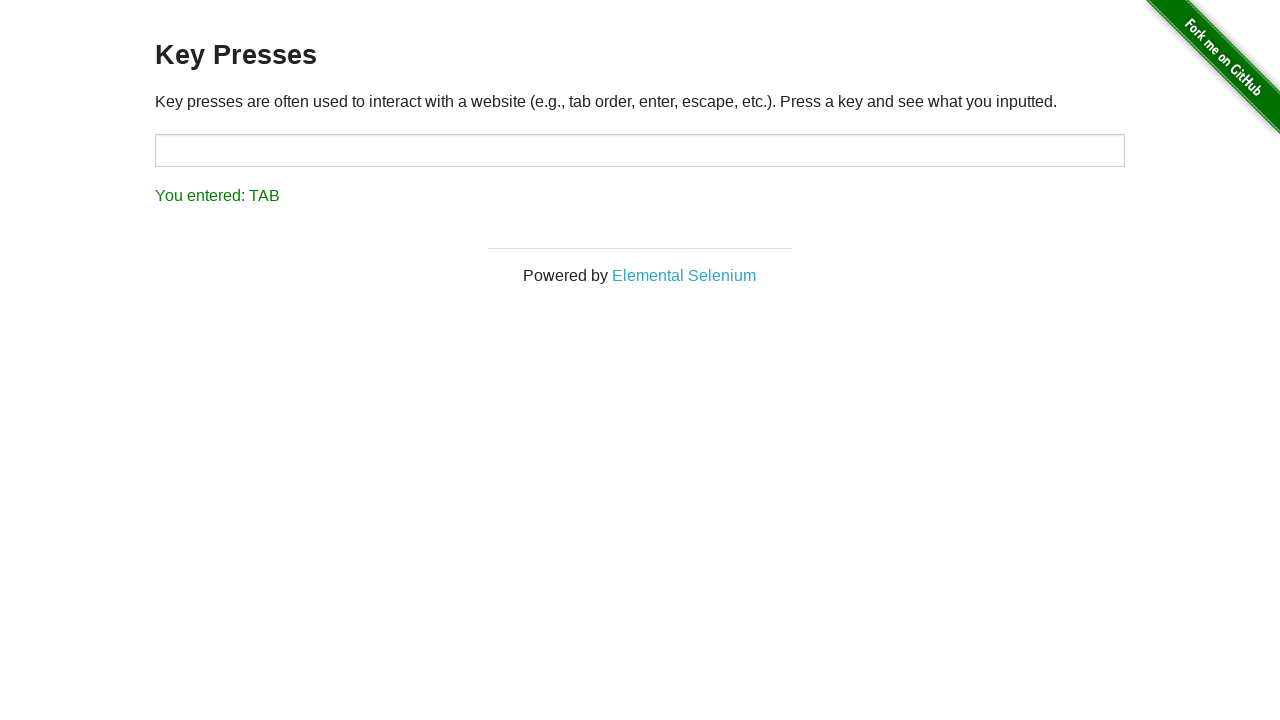

Retrieved result text: 'You entered: TAB'
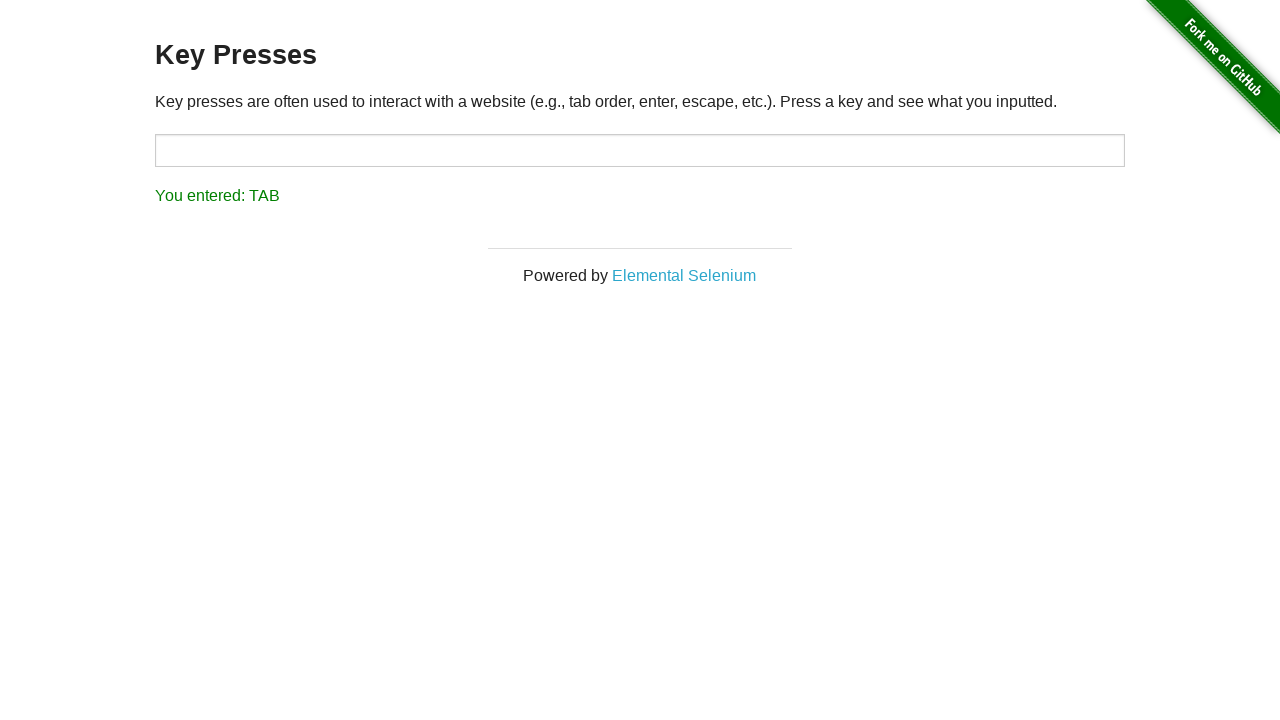

Assertion passed: result text correctly shows 'You entered: TAB'
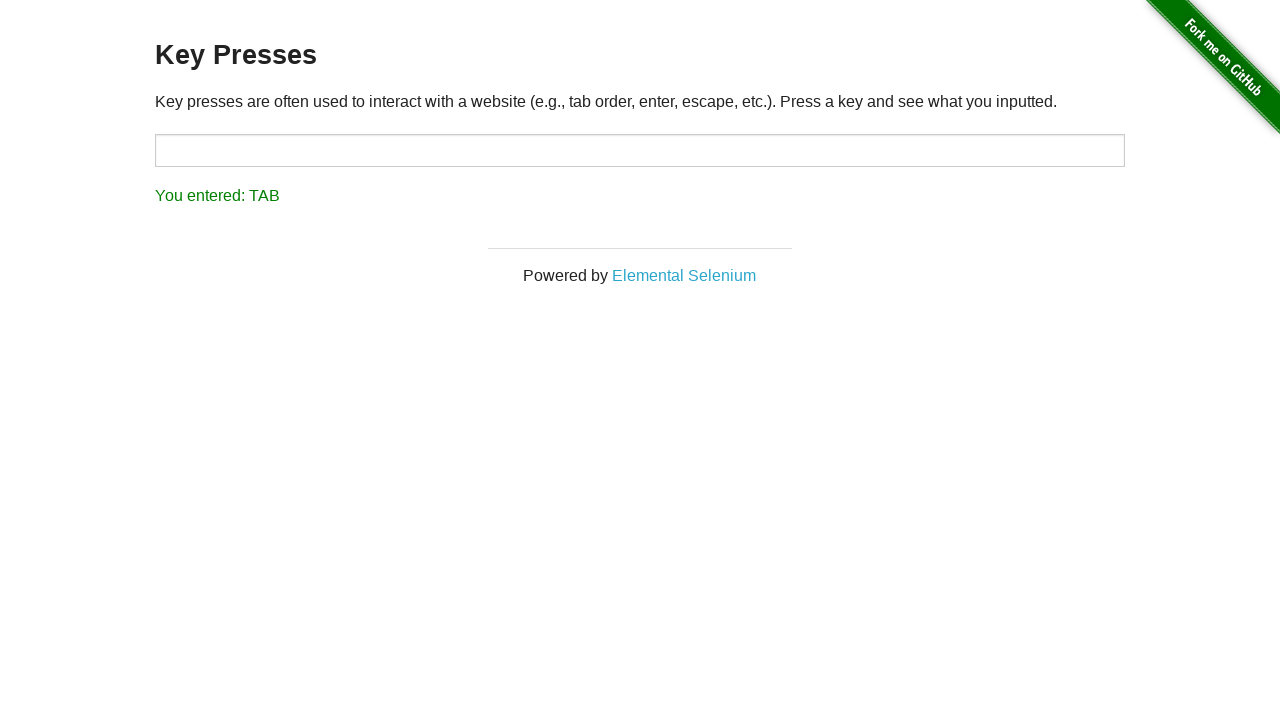

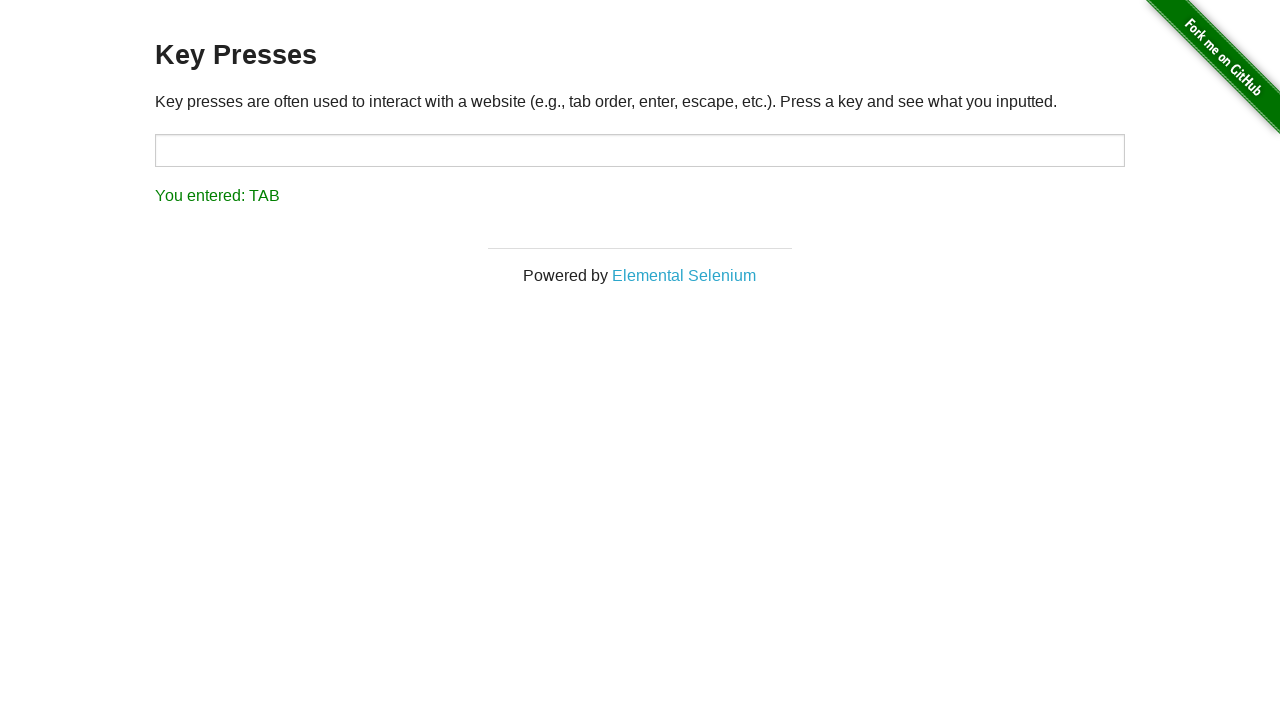